Verifies that the Neocities homepage has the correct page title "Neocities: Create your own free website!"

Starting URL: https://neocities.org/

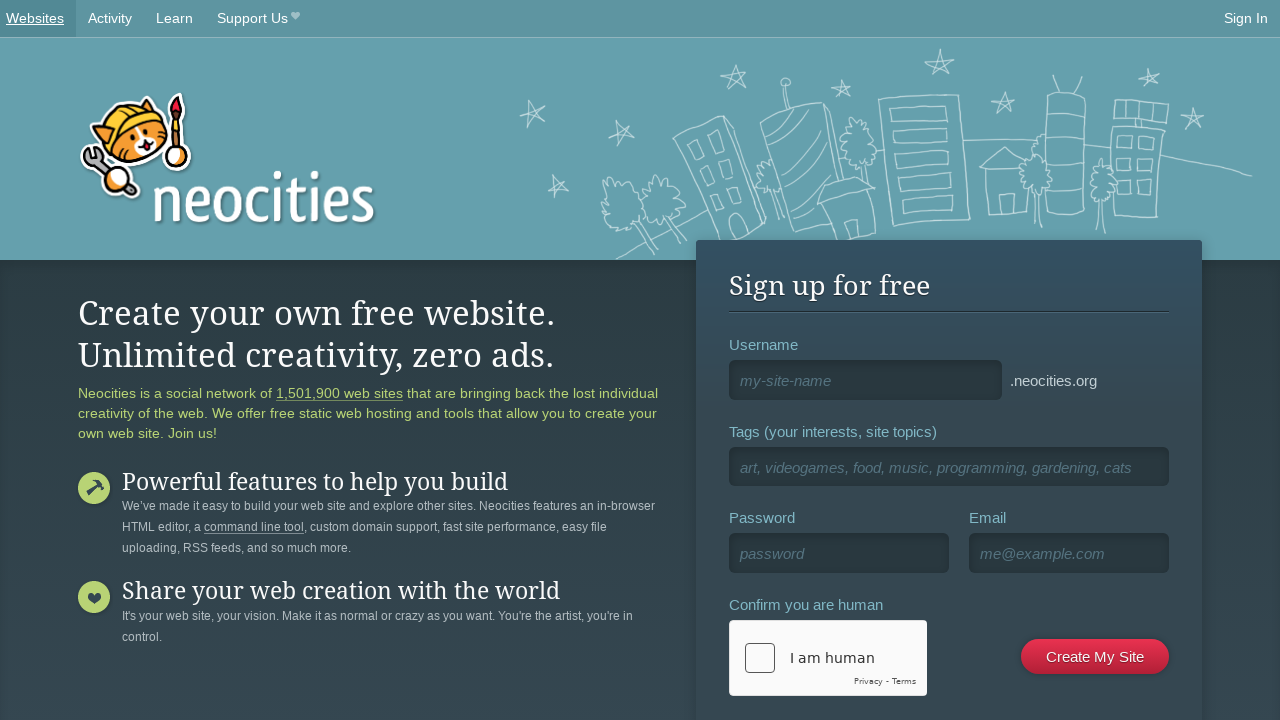

Navigated to Neocities homepage
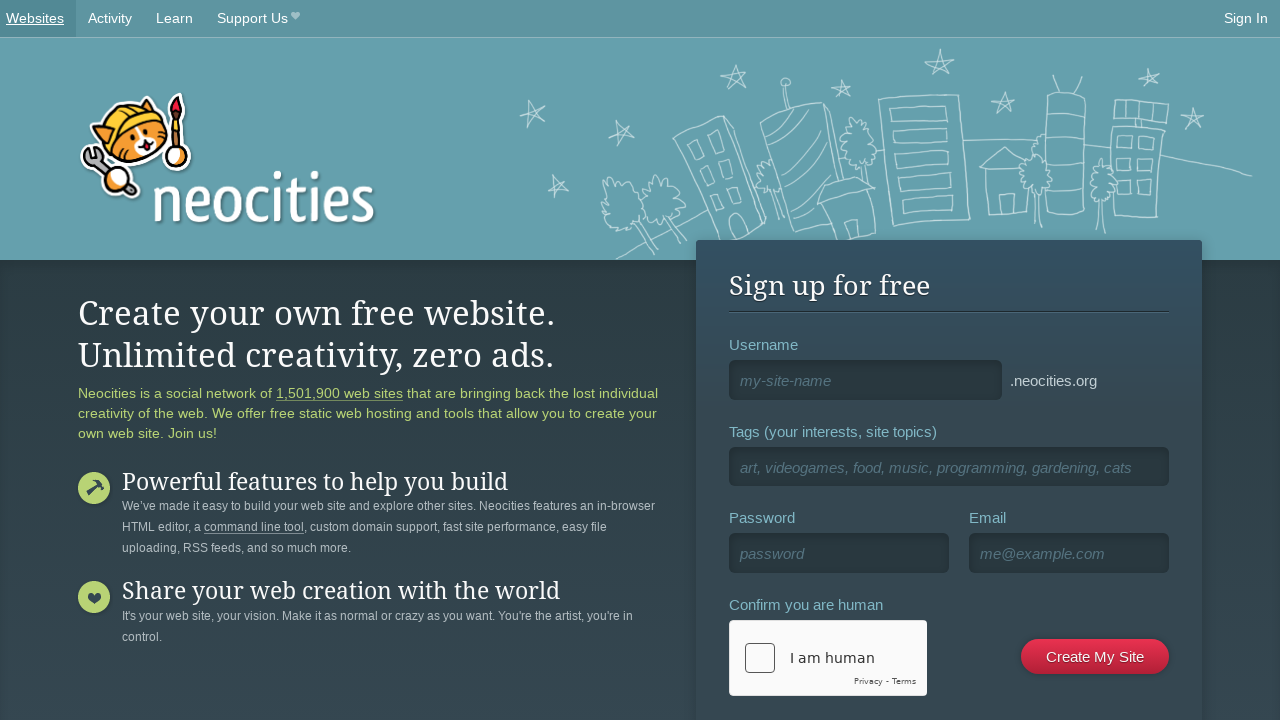

Verified page title is 'Neocities: Create your own free website!'
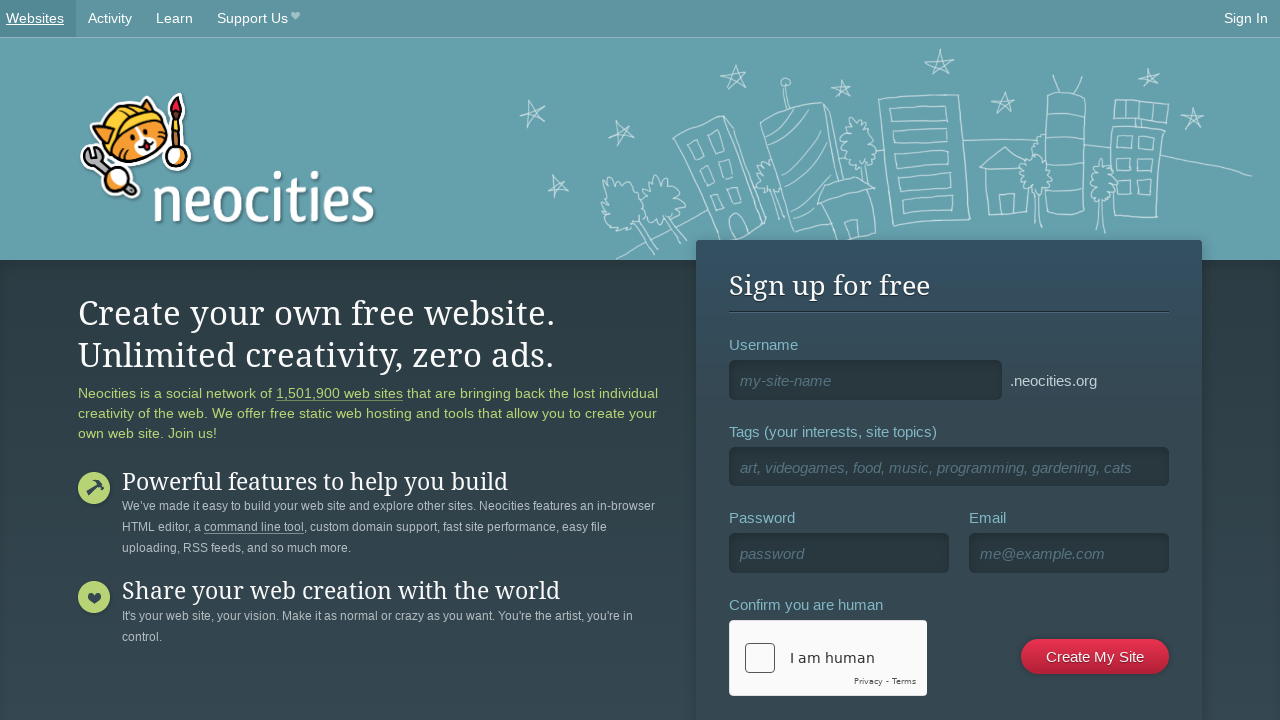

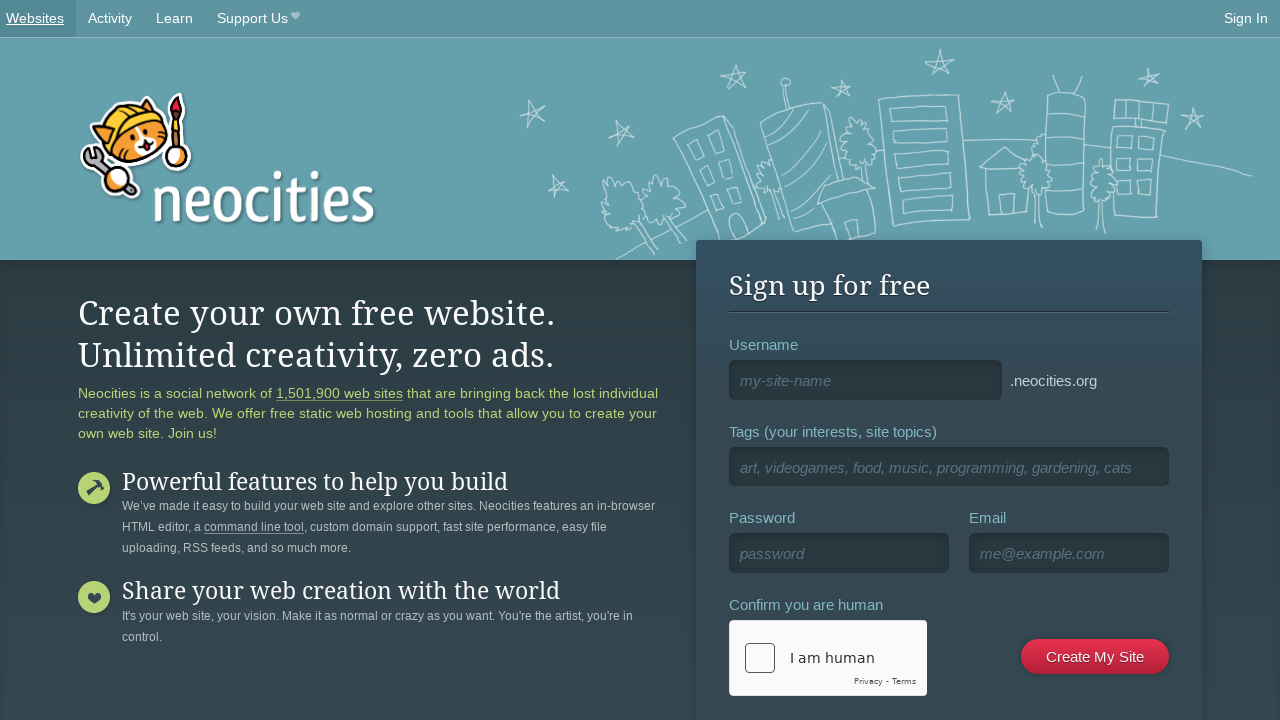